Tests navigation to the "탐나농" (Tamna agriculture) category from the top menu

Starting URL: https://mall.ejeju.net/main/index.do

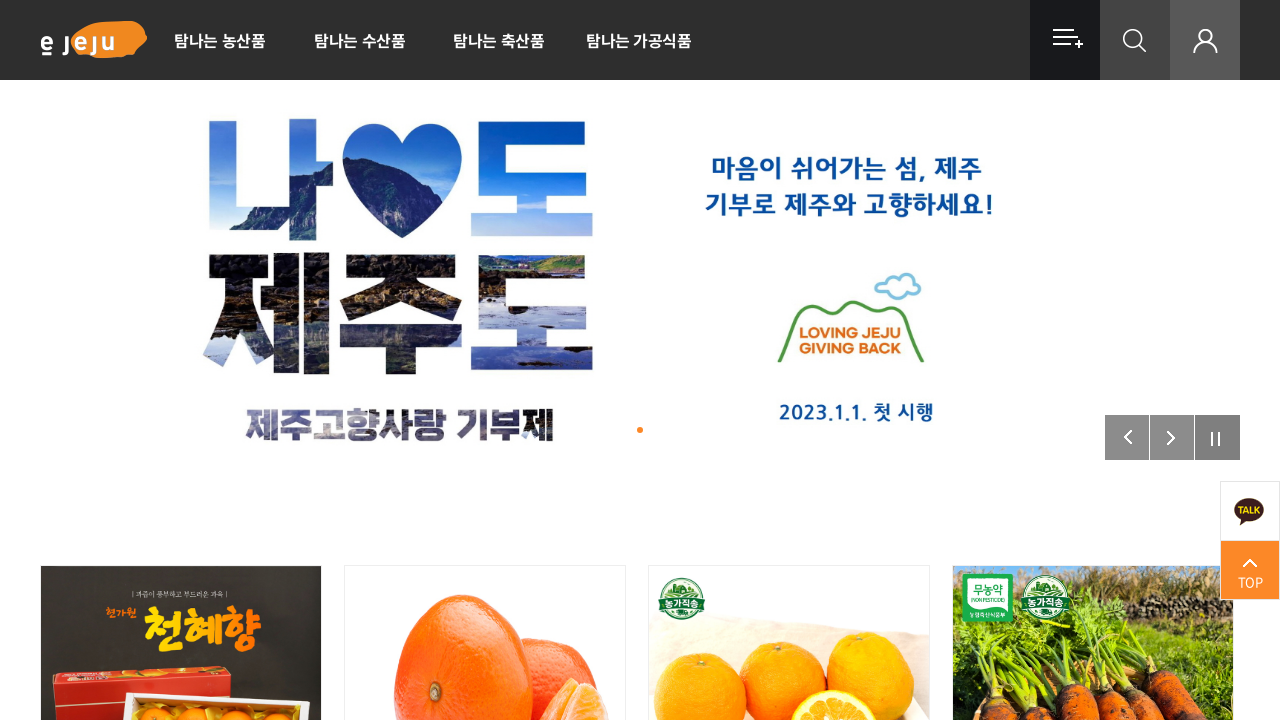

Clicked on the 탐나농 (Tamna agriculture) category menu item at (359, 40) on xpath=//*[@id="gnb"]/ul[2]/li[1]/ul/li[2]/a
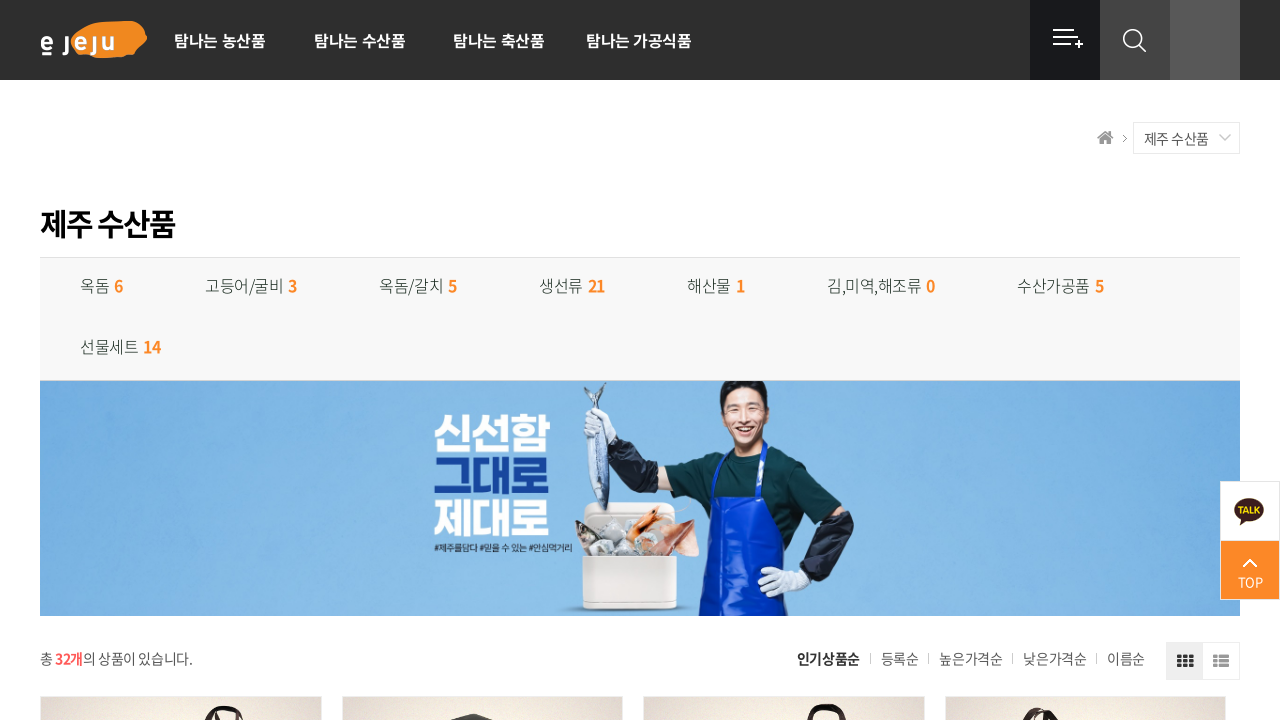

Waited for category page to load (networkidle)
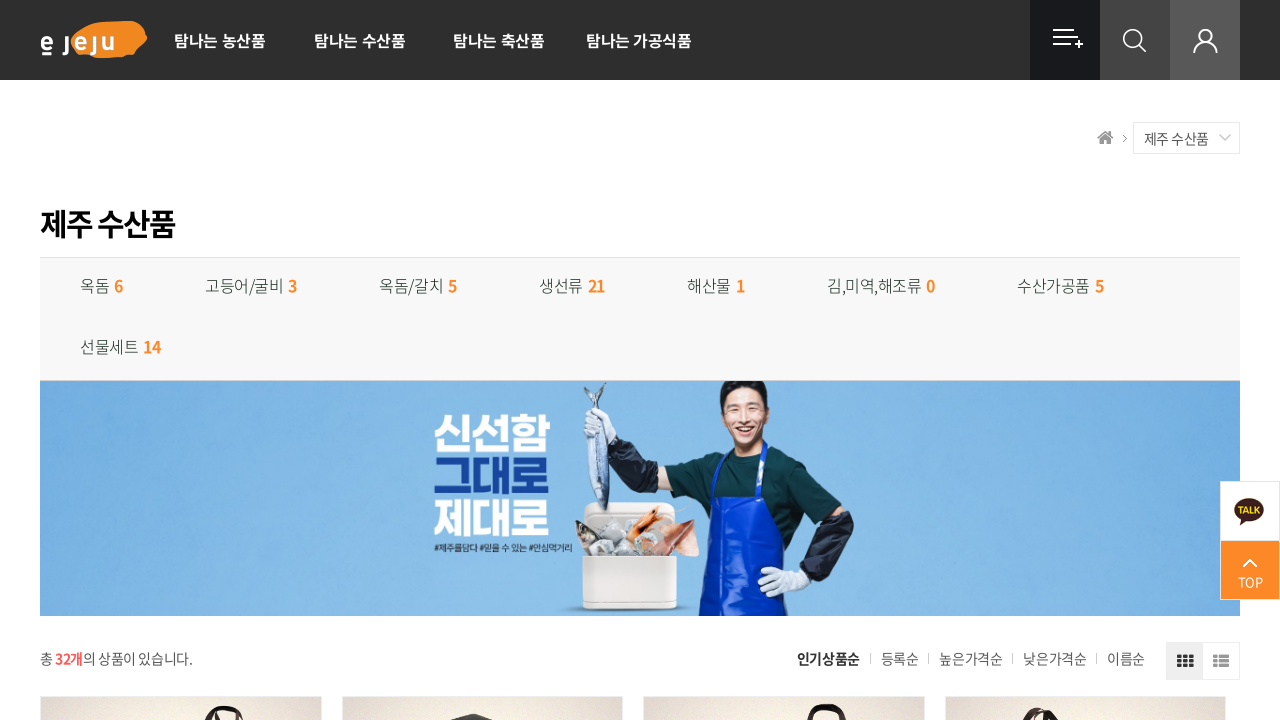

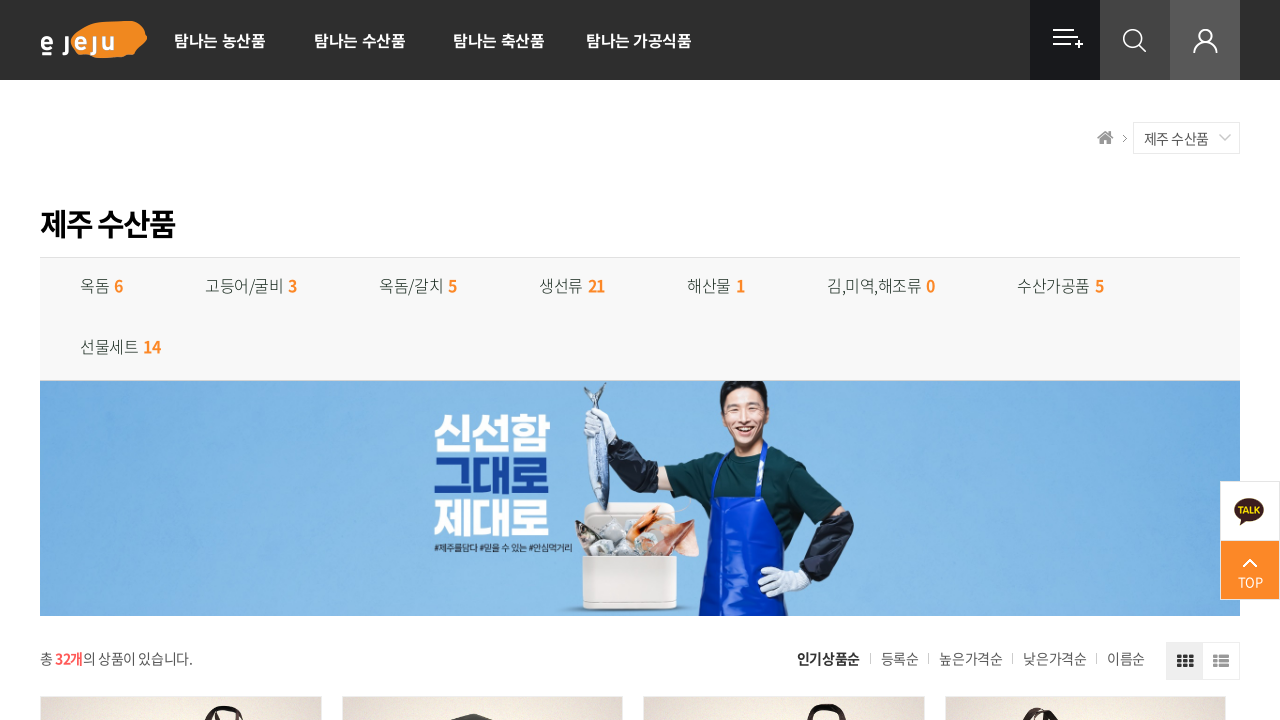